Tests link count on homepage, then navigates to checkboxes page to check and uncheck checkboxes

Starting URL: https://the-internet.herokuapp.com/

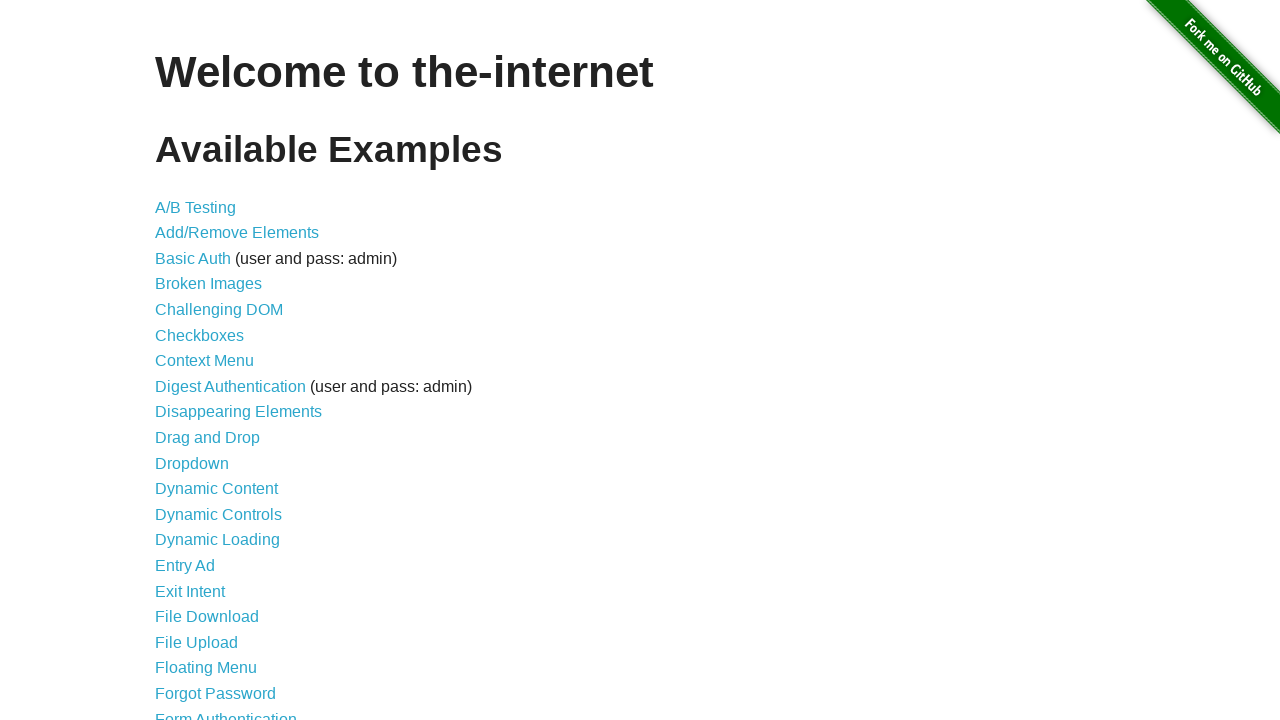

Counted links on homepage
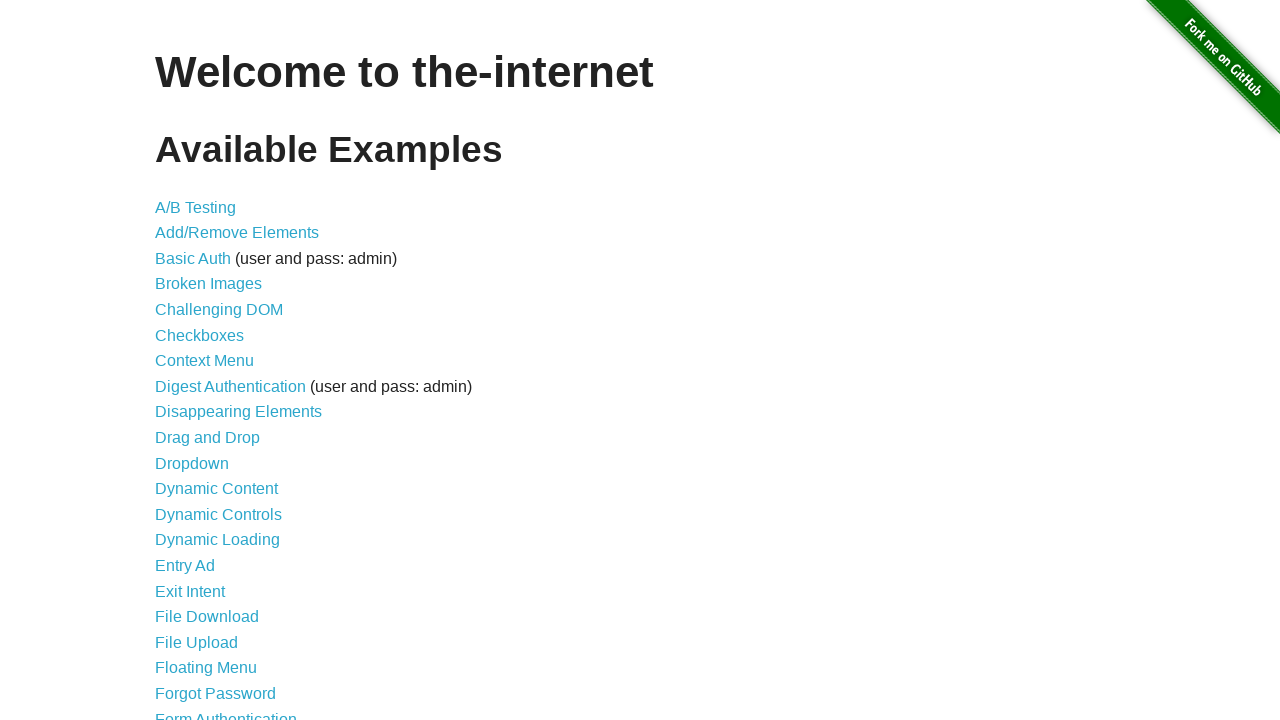

Asserted homepage has 46 links
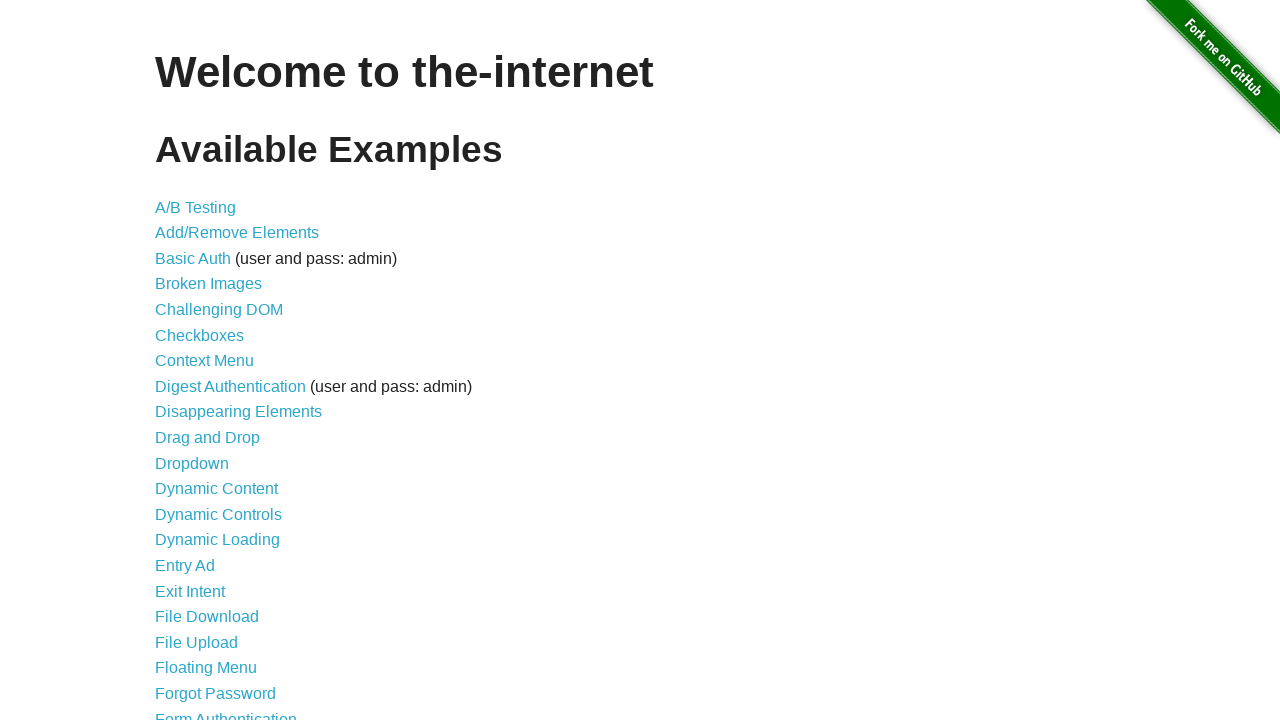

Navigated to checkboxes page
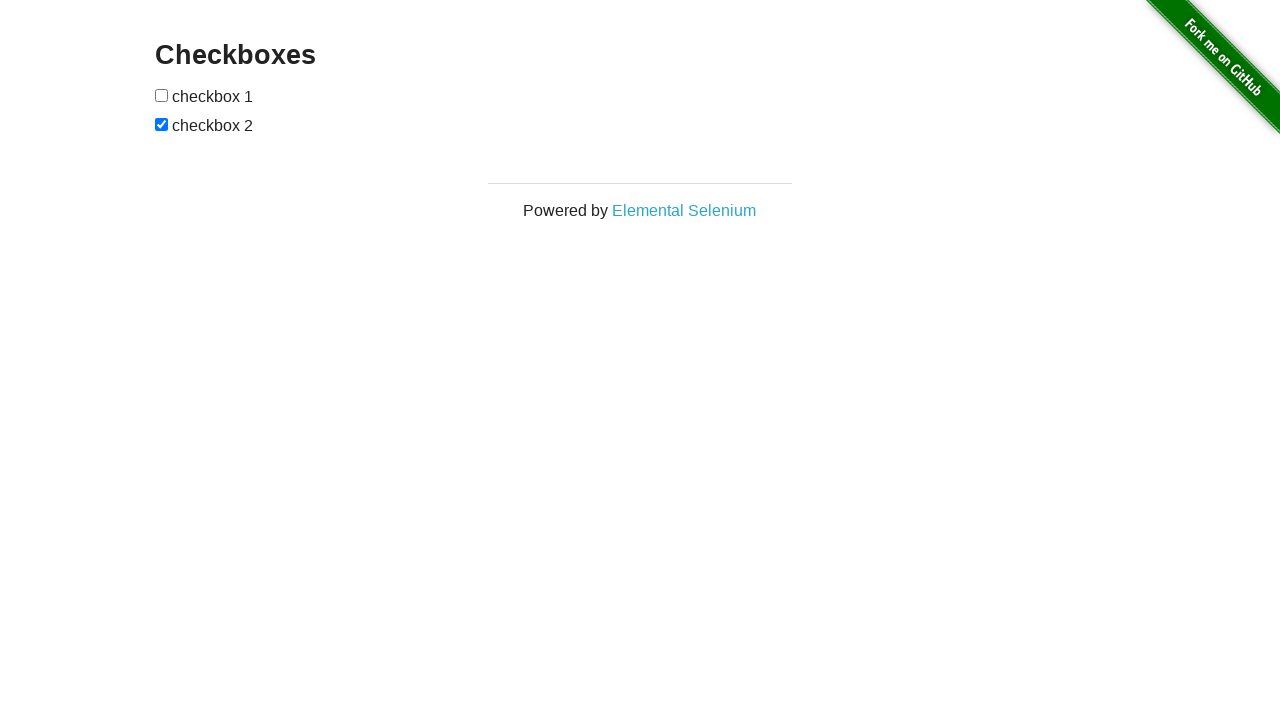

Waited for checkboxes page to load (networkidle)
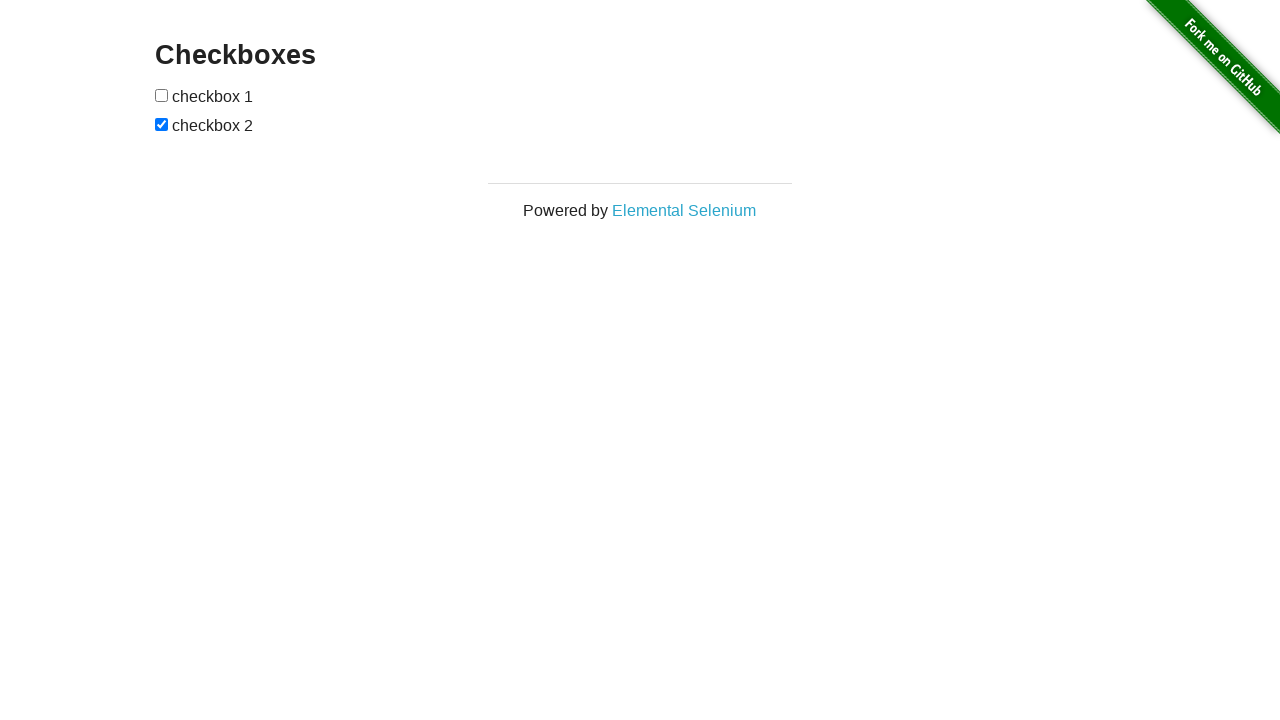

Waited for first checkbox to be available
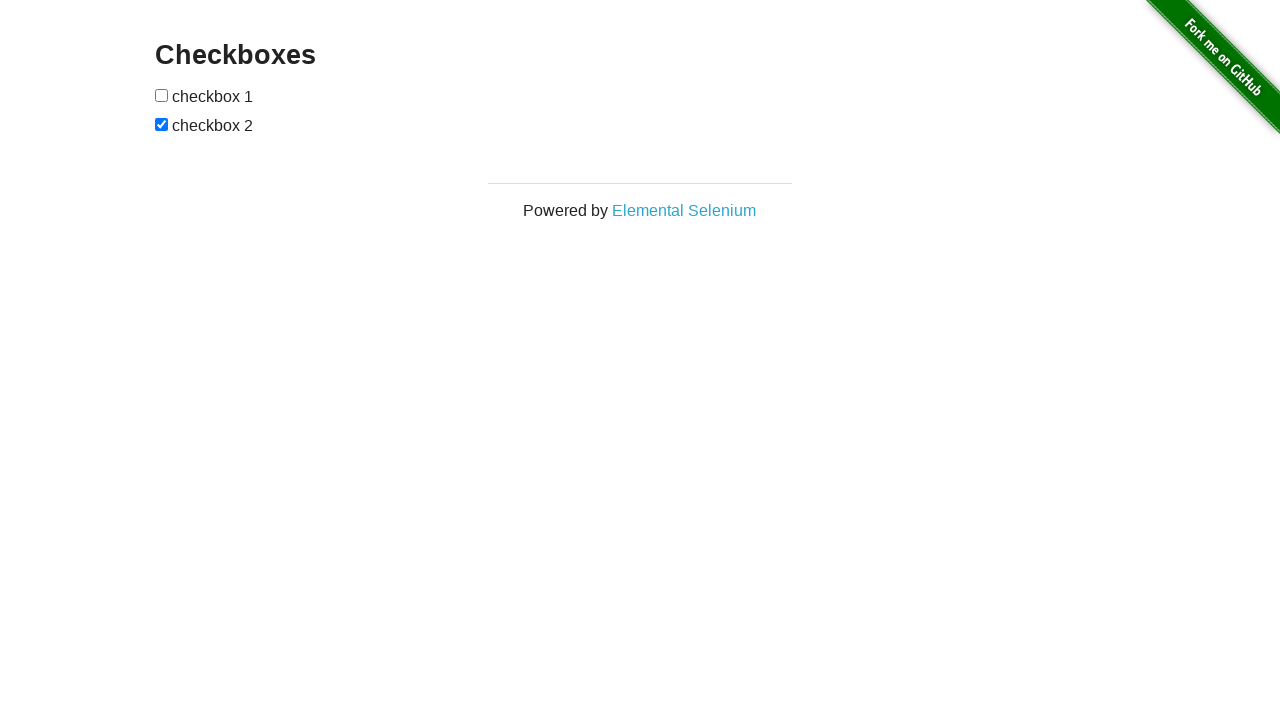

Checked the first checkbox at (162, 95) on internal:role=checkbox >> nth=0
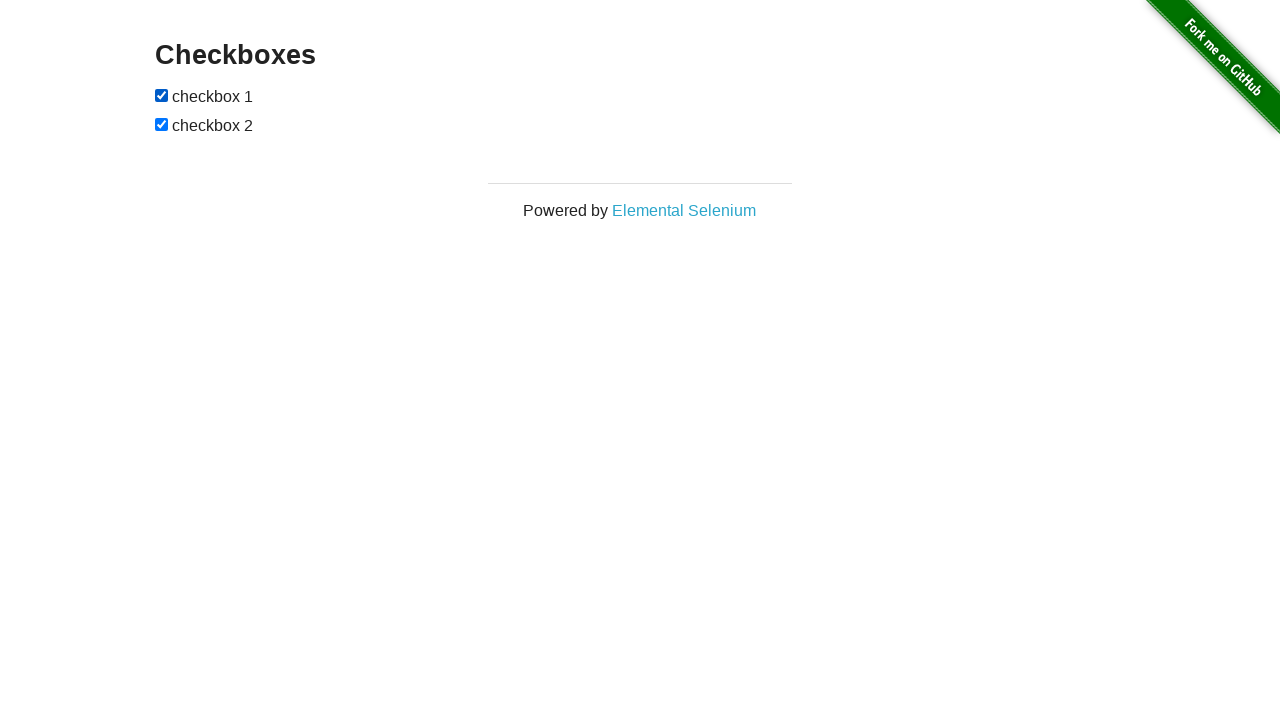

Unchecked the second checkbox at (162, 124) on internal:role=checkbox >> nth=1
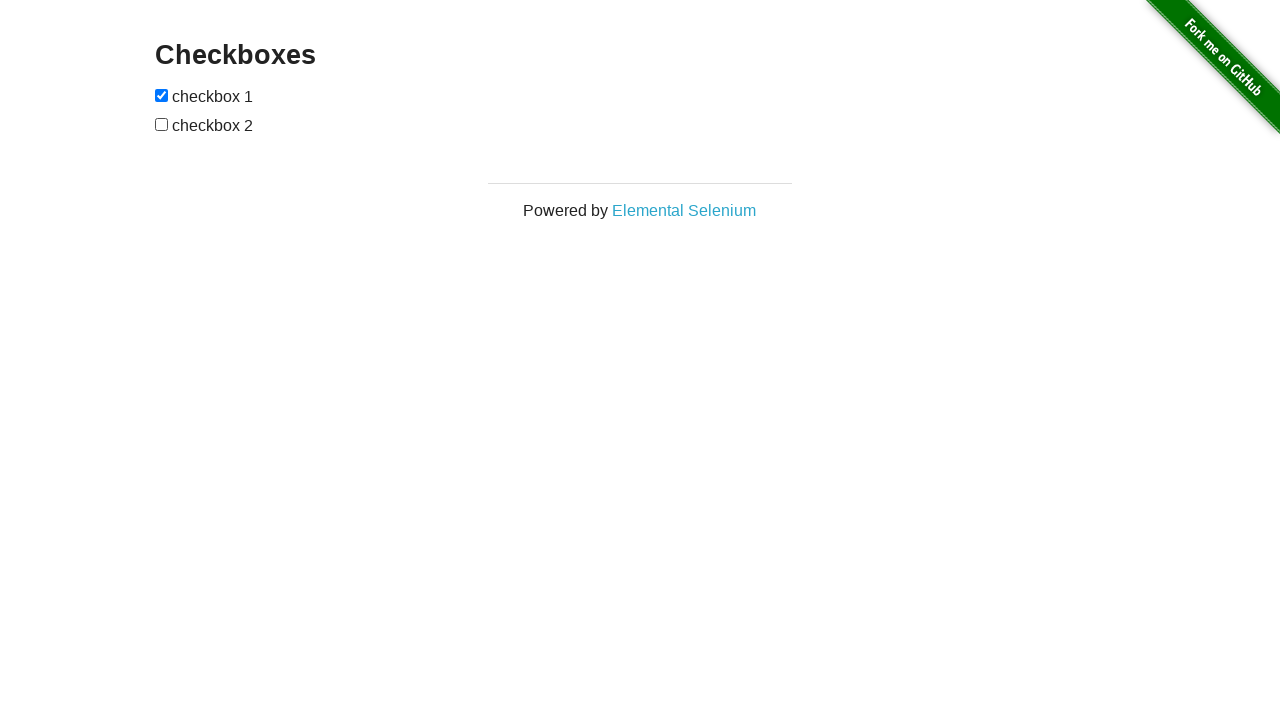

Asserted first checkbox is checked
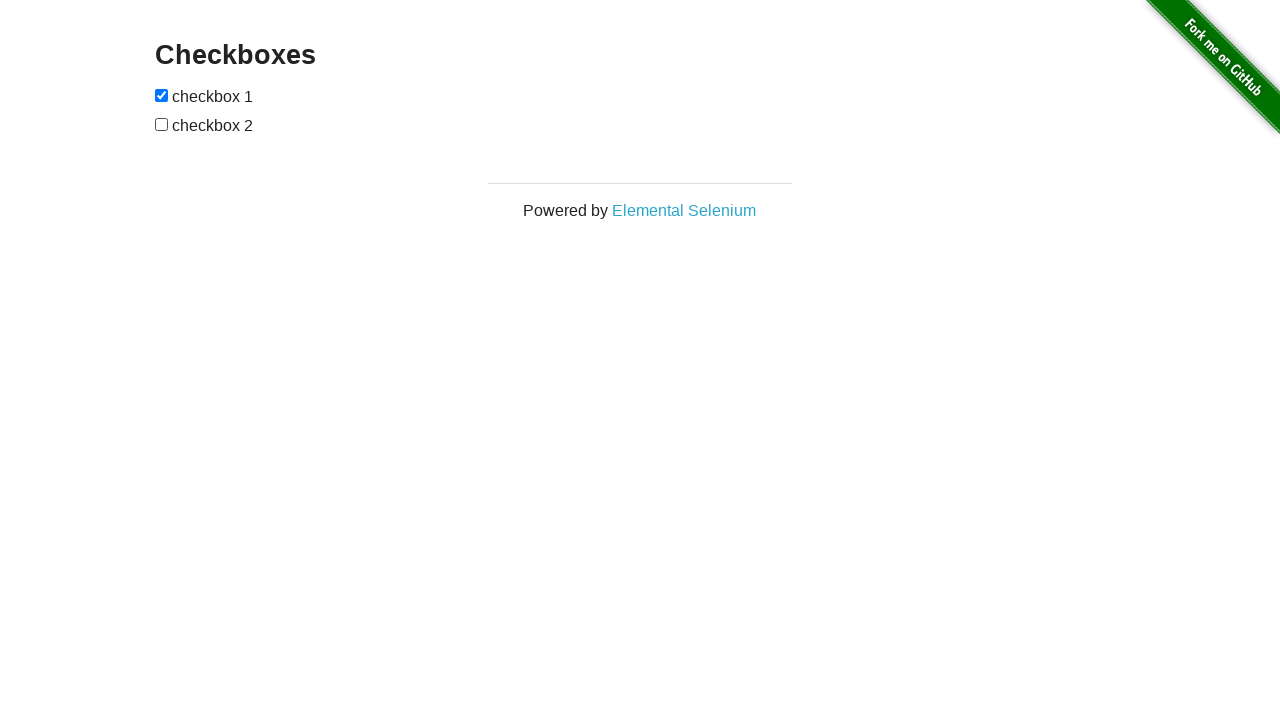

Asserted second checkbox is unchecked
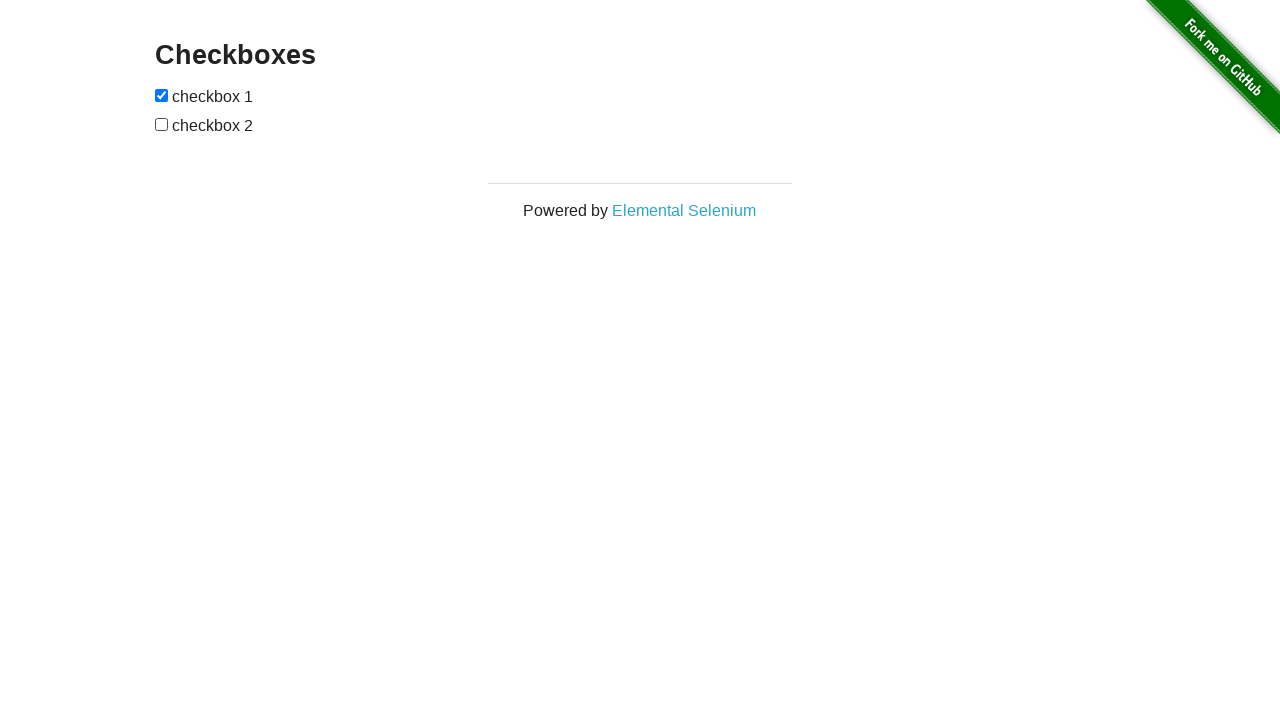

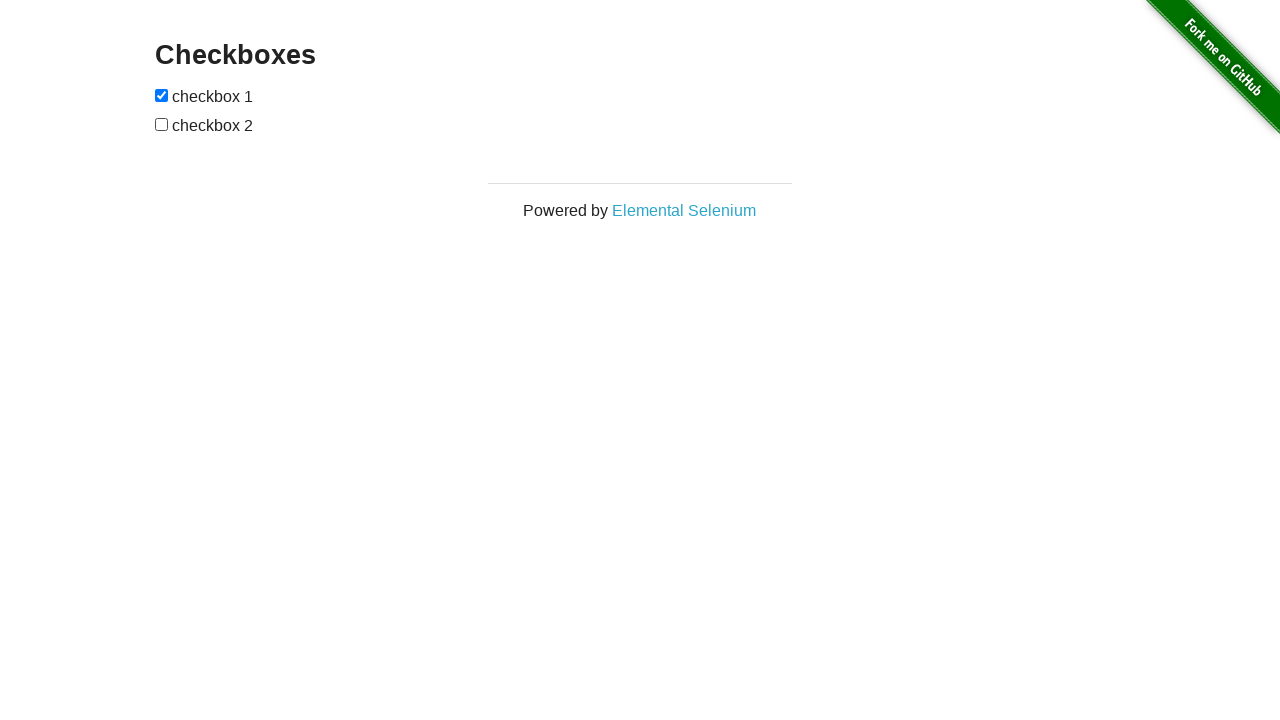